Tests navigation to the Dynamic ID page by clicking on the Dynamic ID link from the homepage of UI Testing Playground

Starting URL: http://uitestingplayground.com/

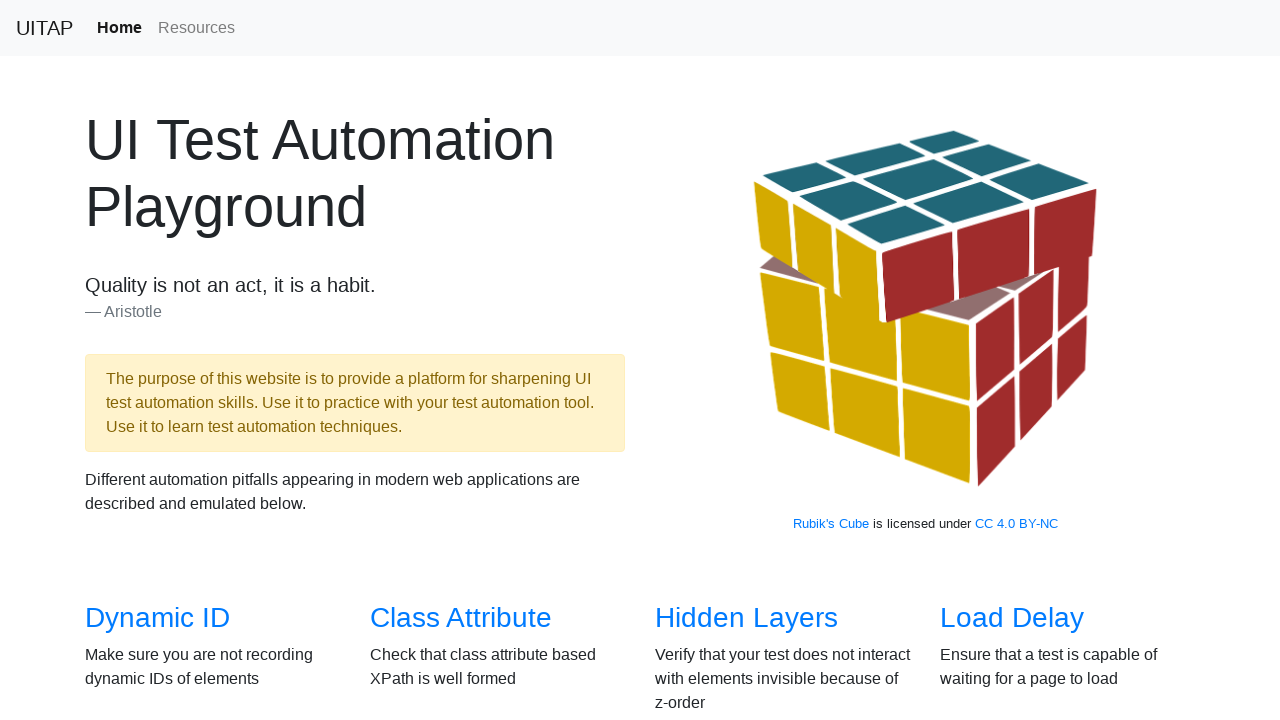

Navigated to UI Testing Playground homepage
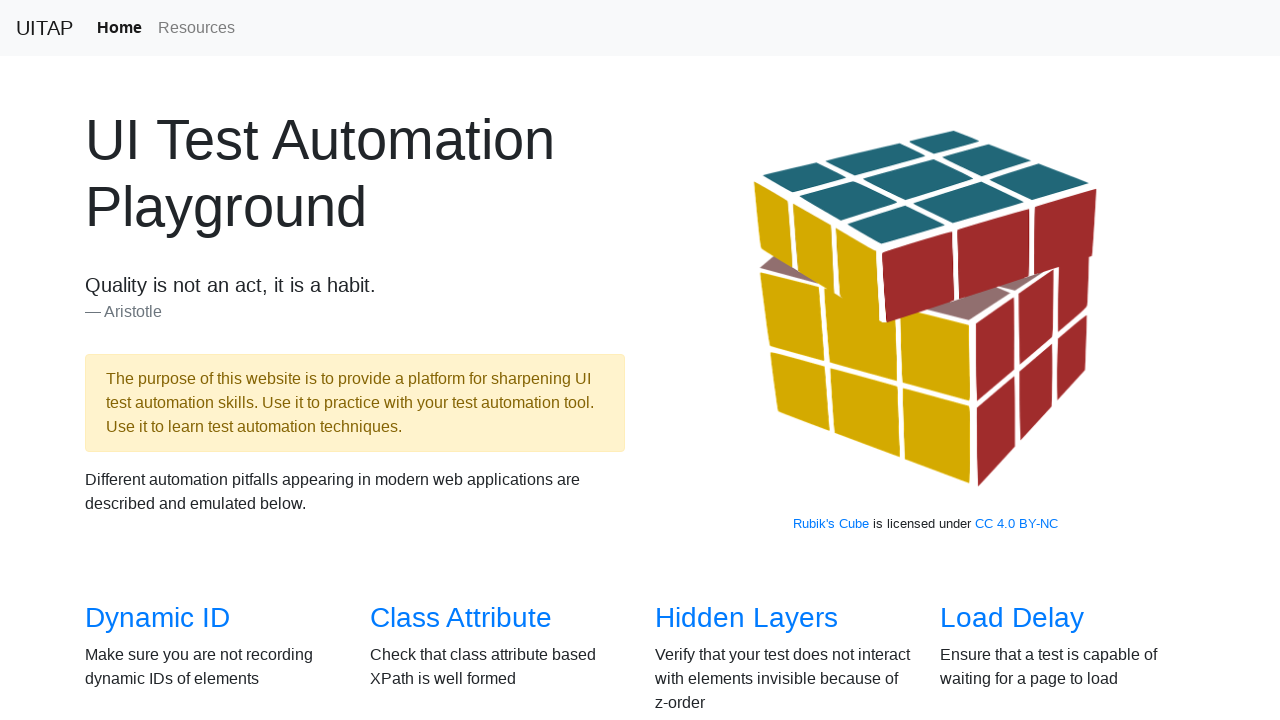

Clicked on Dynamic ID link at (158, 618) on xpath=//a[text()='Dynamic ID']
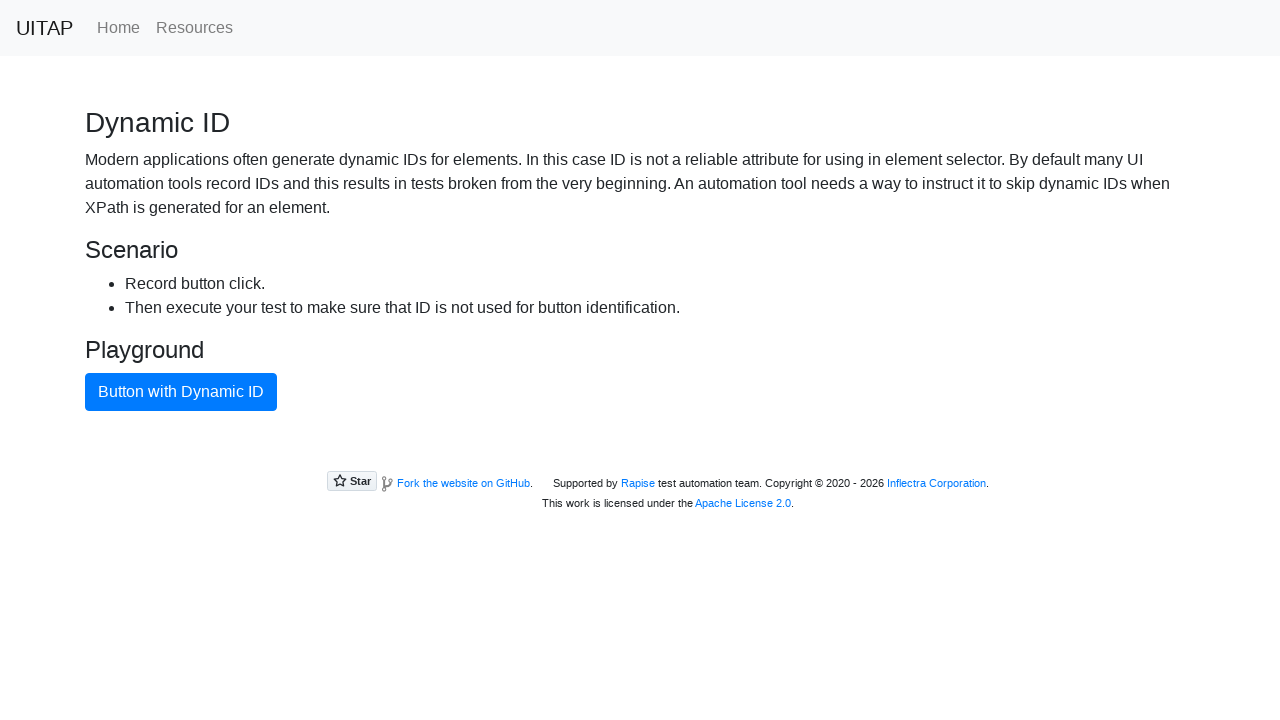

Dynamic ID page loaded and DOM content finished loading
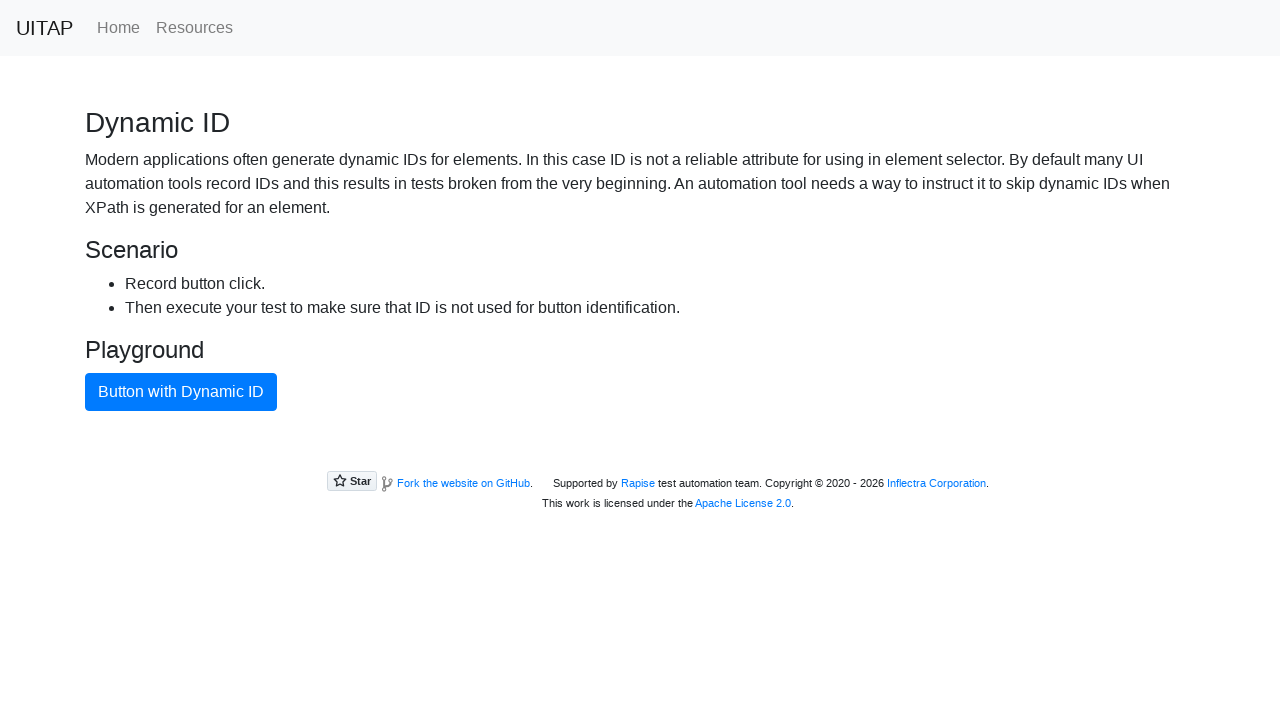

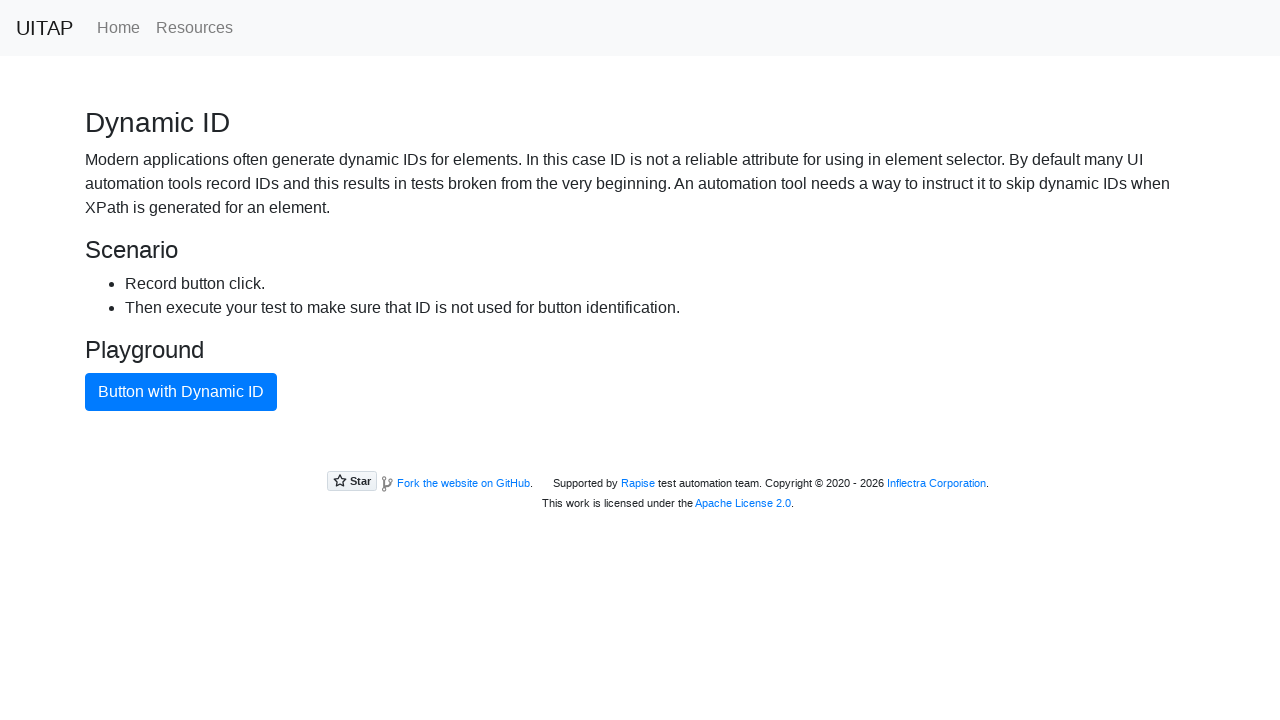